Tests the search functionality on an e-commerce bookshop by entering a search query "for", clicking the search button, and verifying that search results are displayed correctly.

Starting URL: https://danube-web.shop/

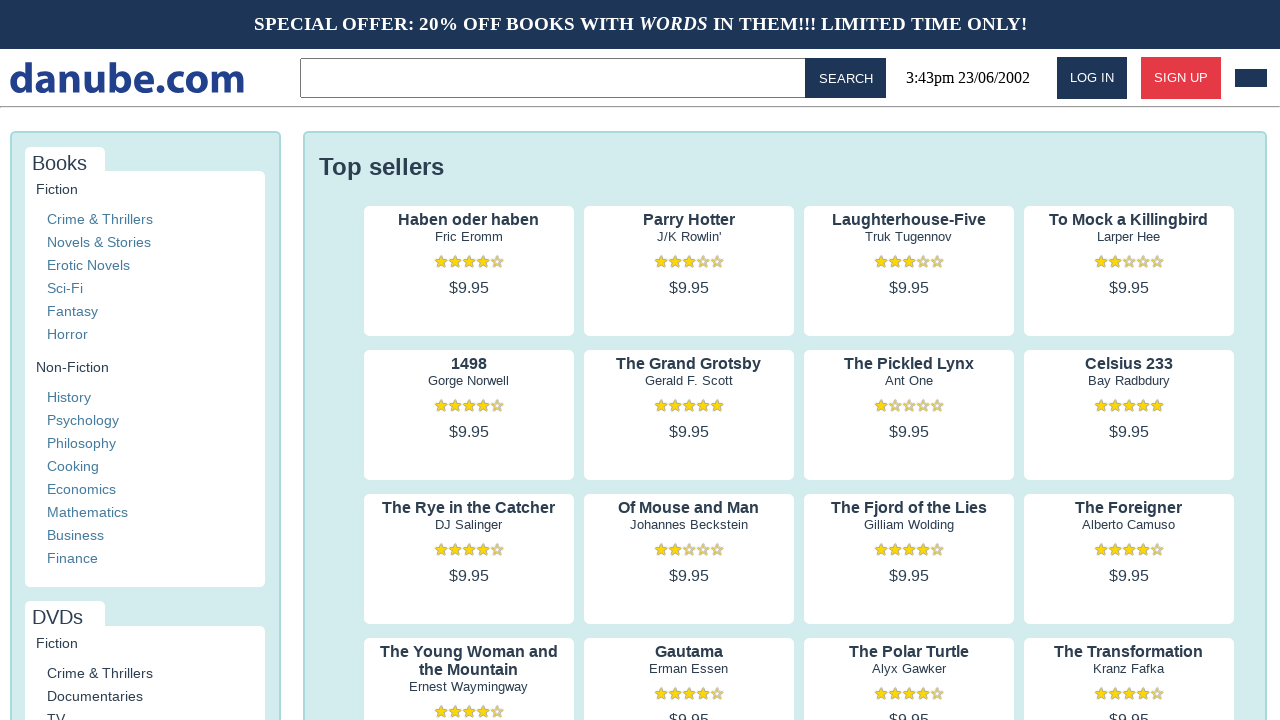

Clicked search input field in topbar at (556, 78) on .topbar > input
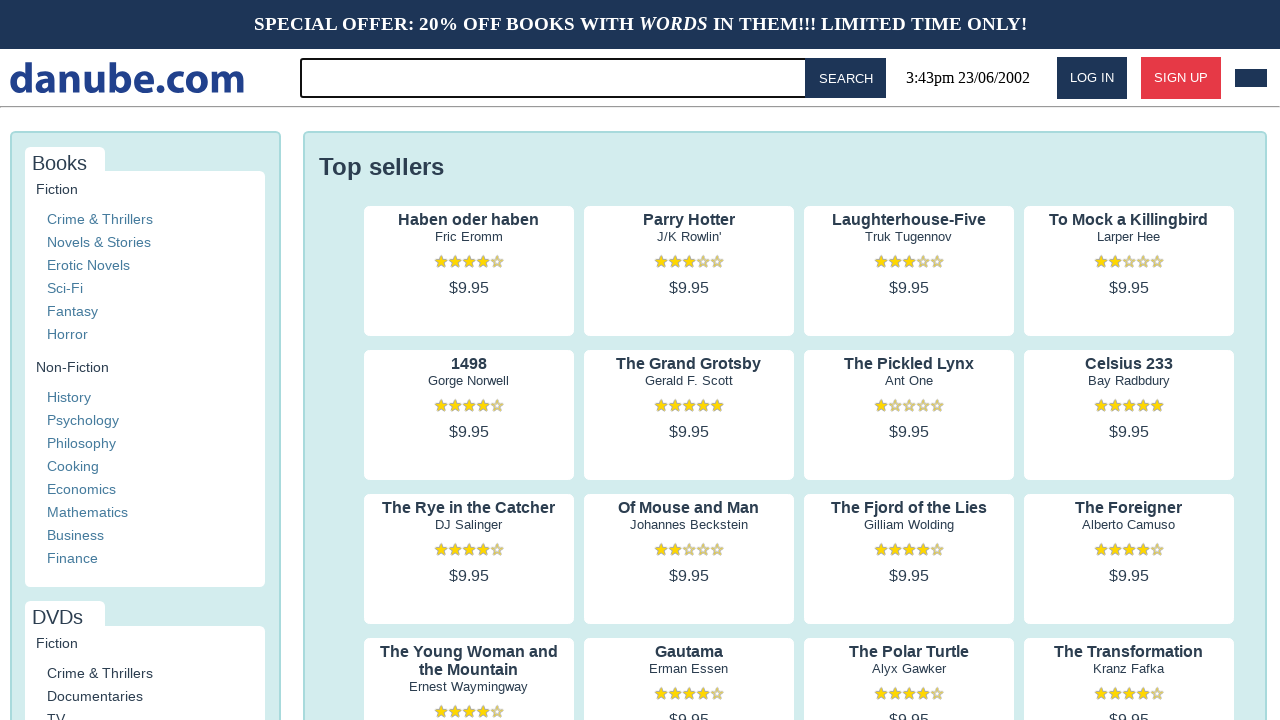

Entered search query 'for' on .topbar > input
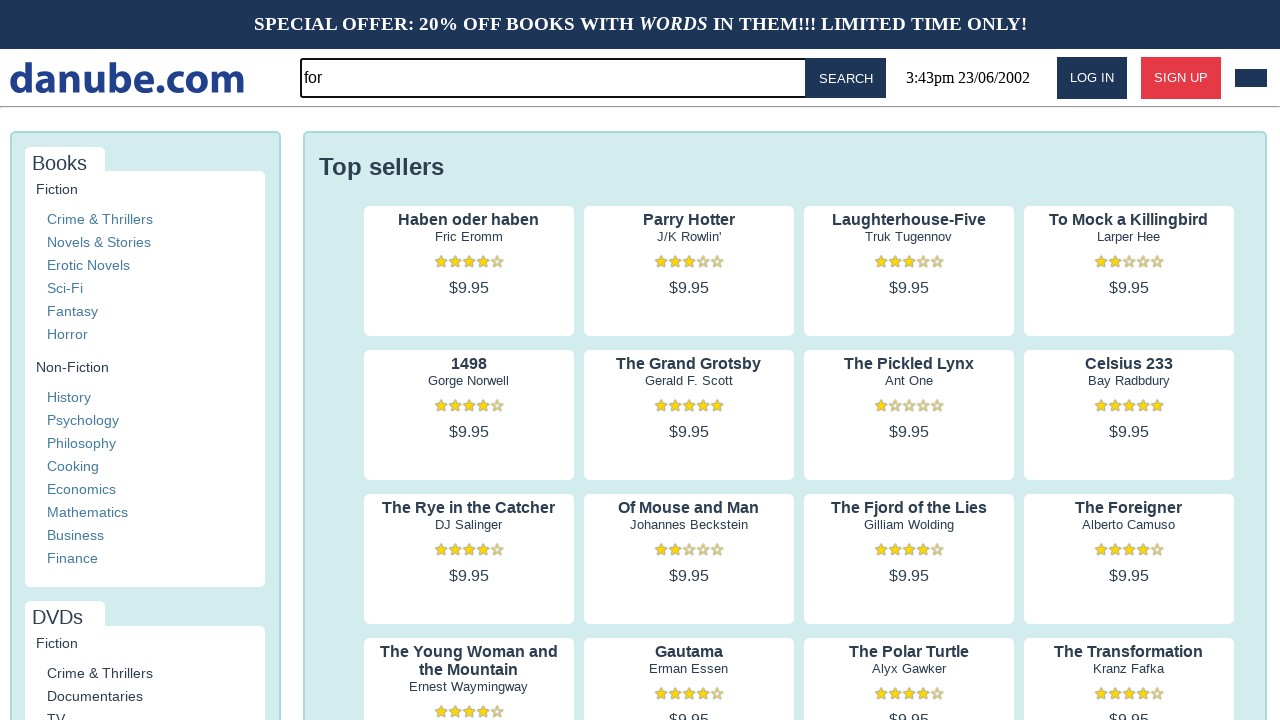

Clicked search button at (846, 78) on #button-search
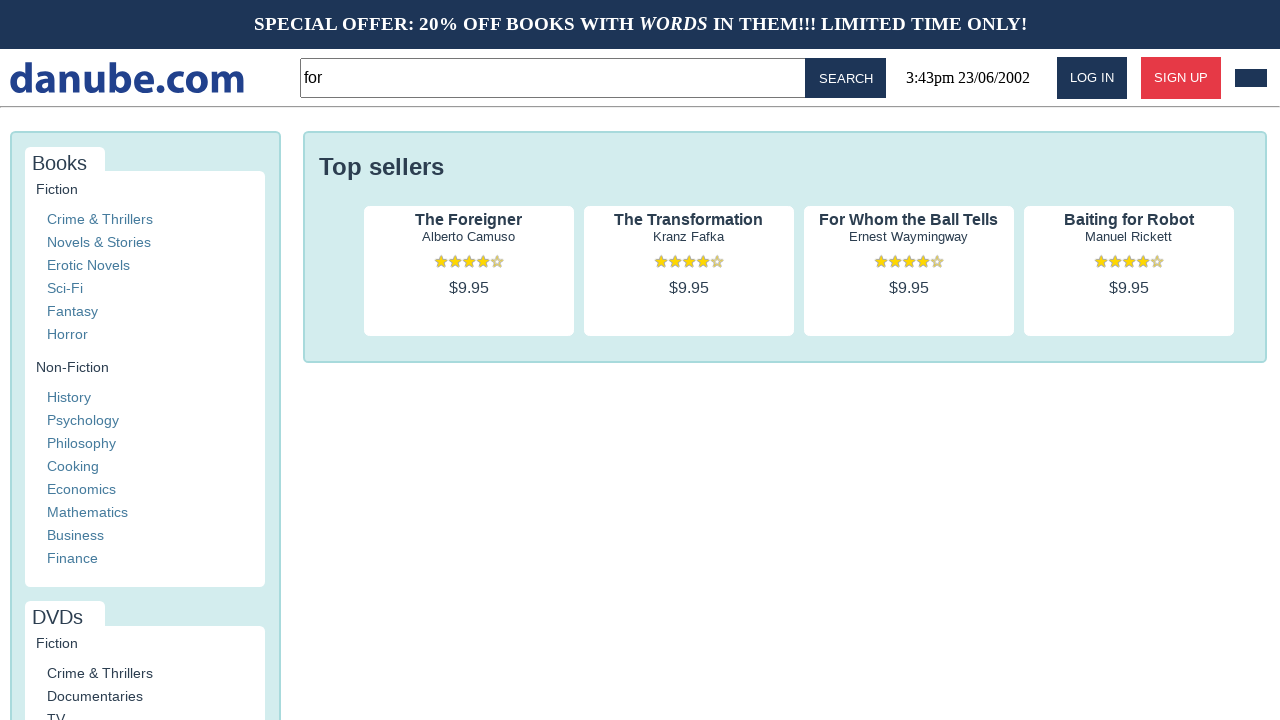

Search results started loading
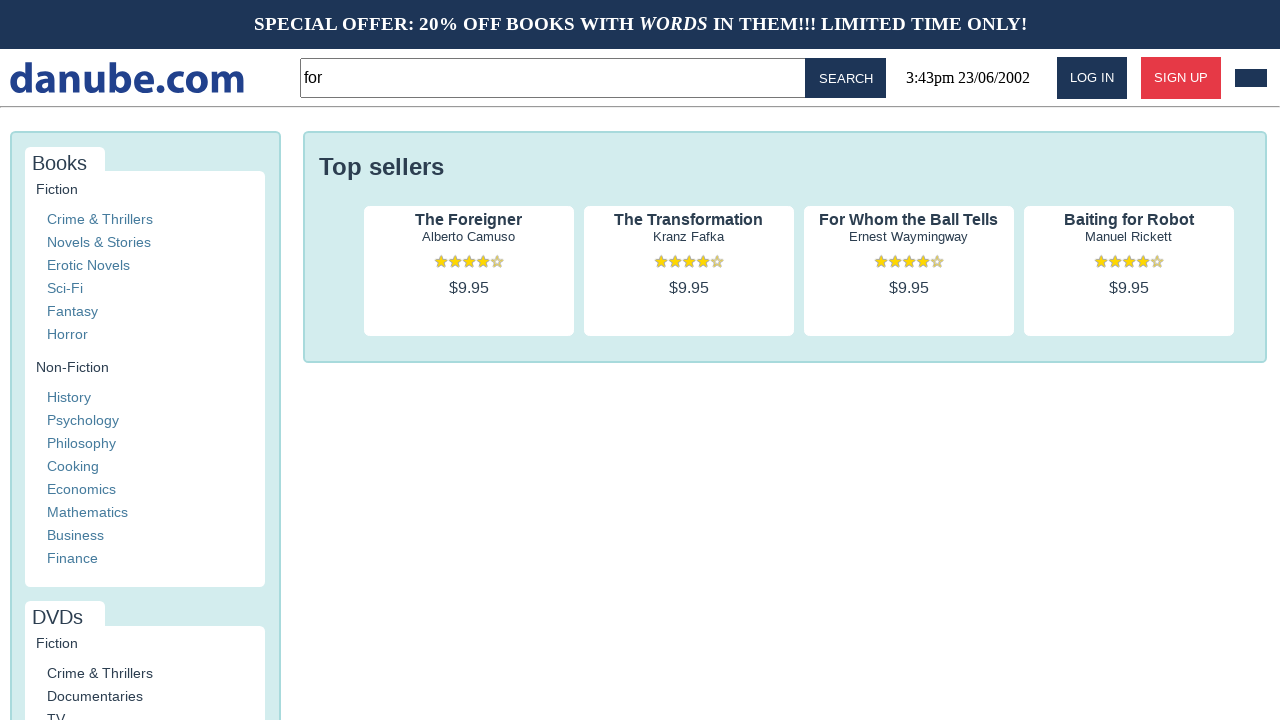

Search results displayed correctly with preview titles
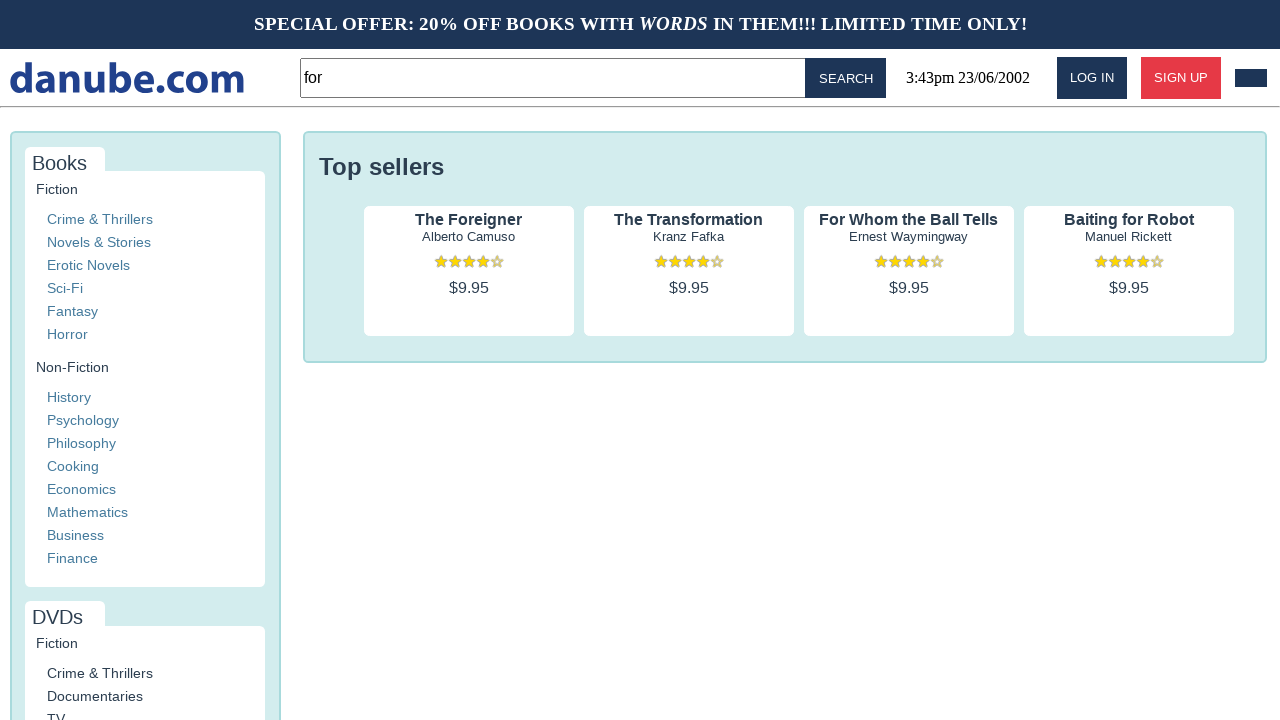

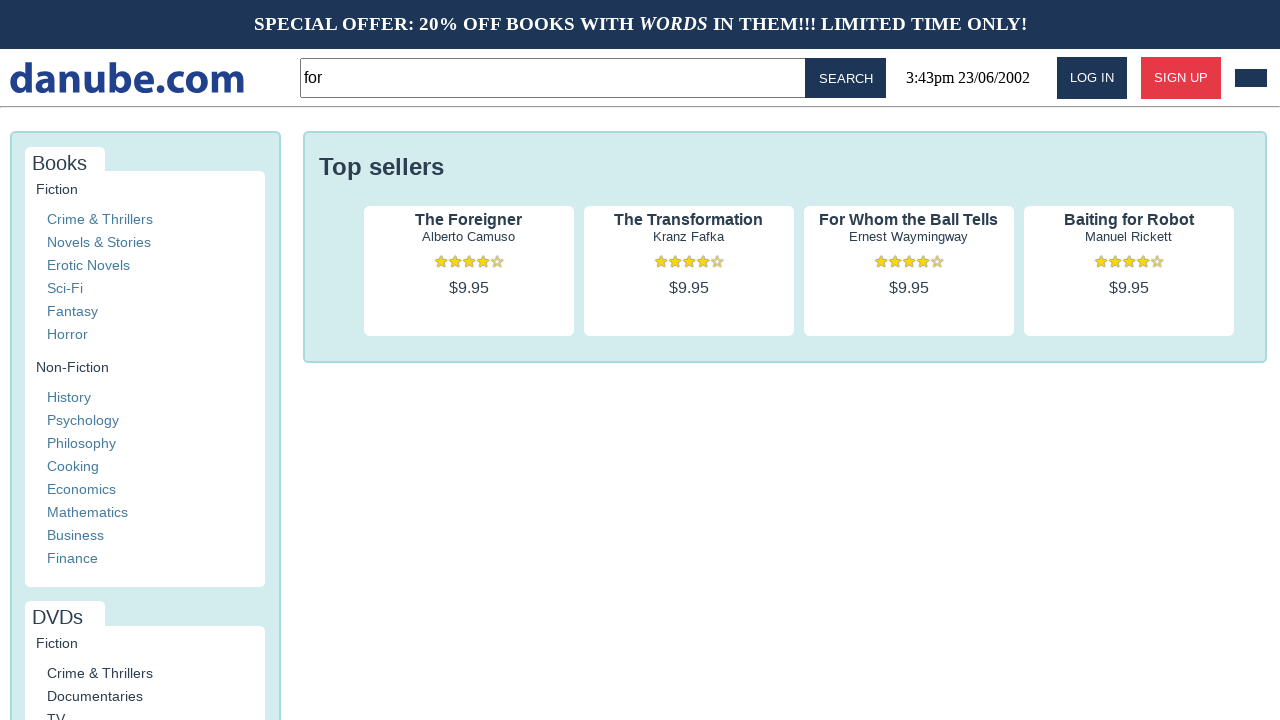